Tests double-click functionality by navigating to the Elements section, clicking the Buttons menu, and performing a double-click action on a button to verify the correct message appears.

Starting URL: https://demoqa.com/

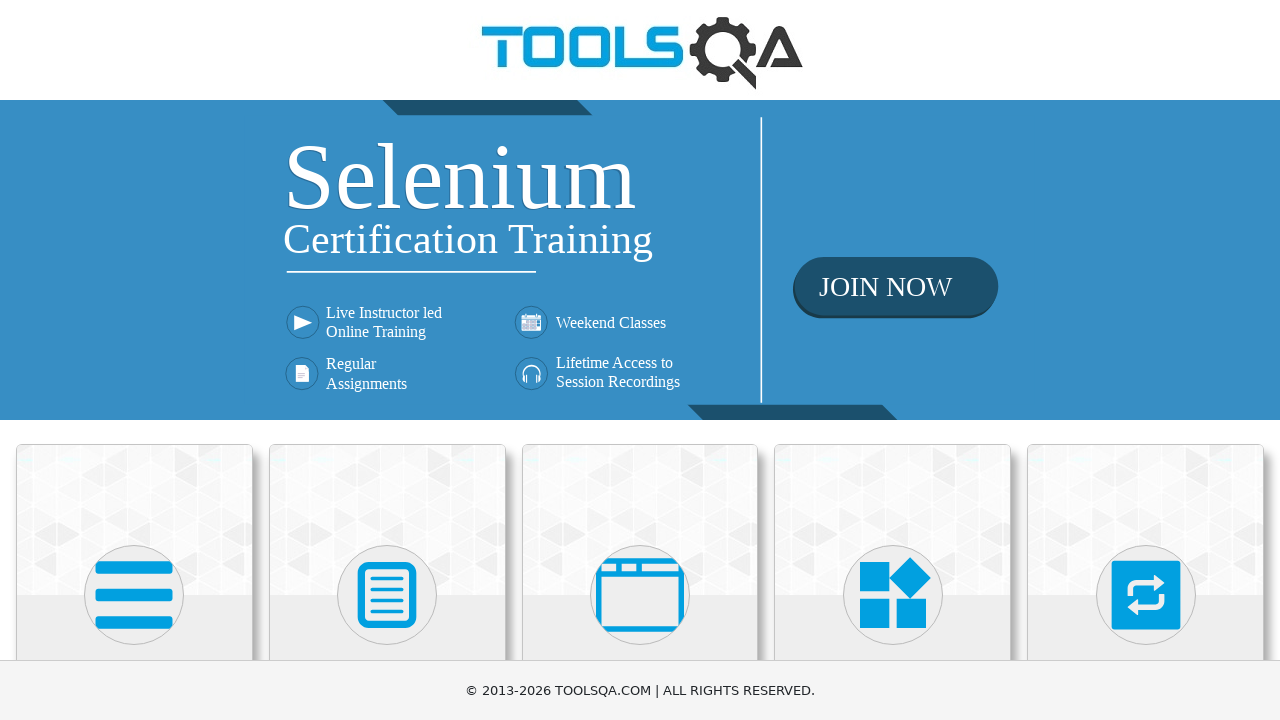

Clicked on Elements card at (134, 360) on xpath=//h5[text()='Elements']
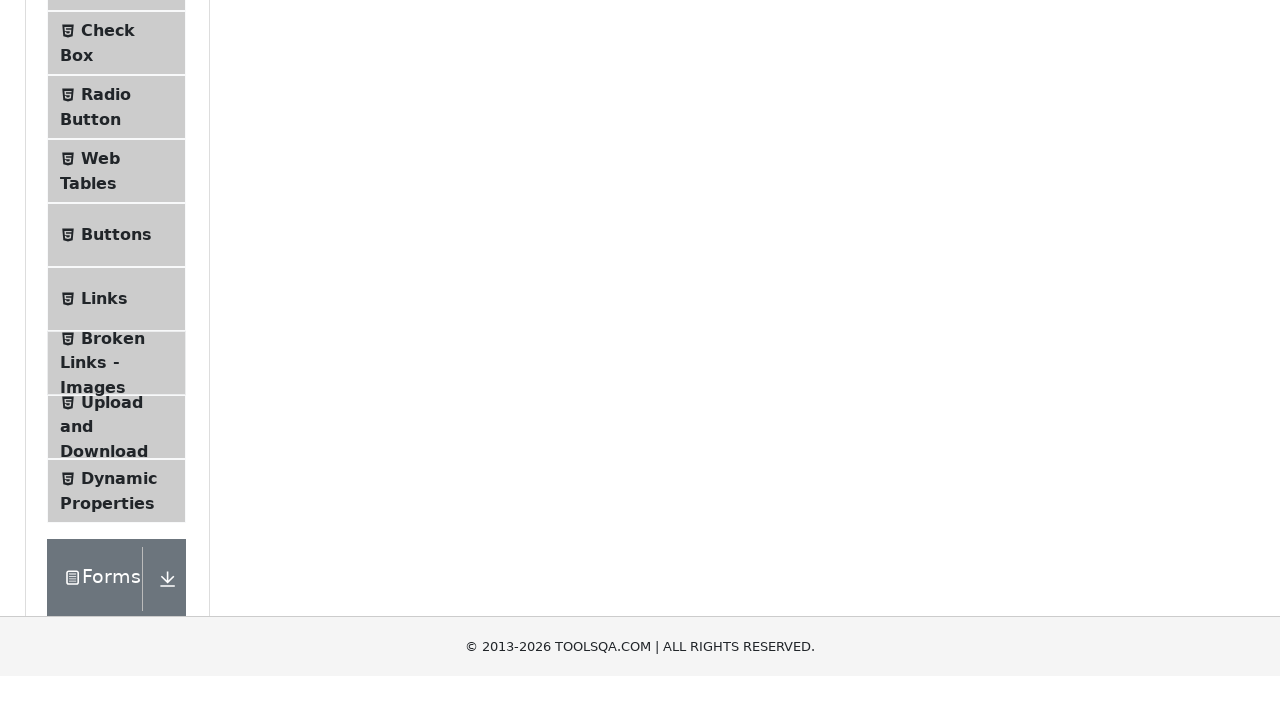

Clicked on Buttons menu item at (116, 517) on xpath=//span[@class='text' and text()='Buttons']
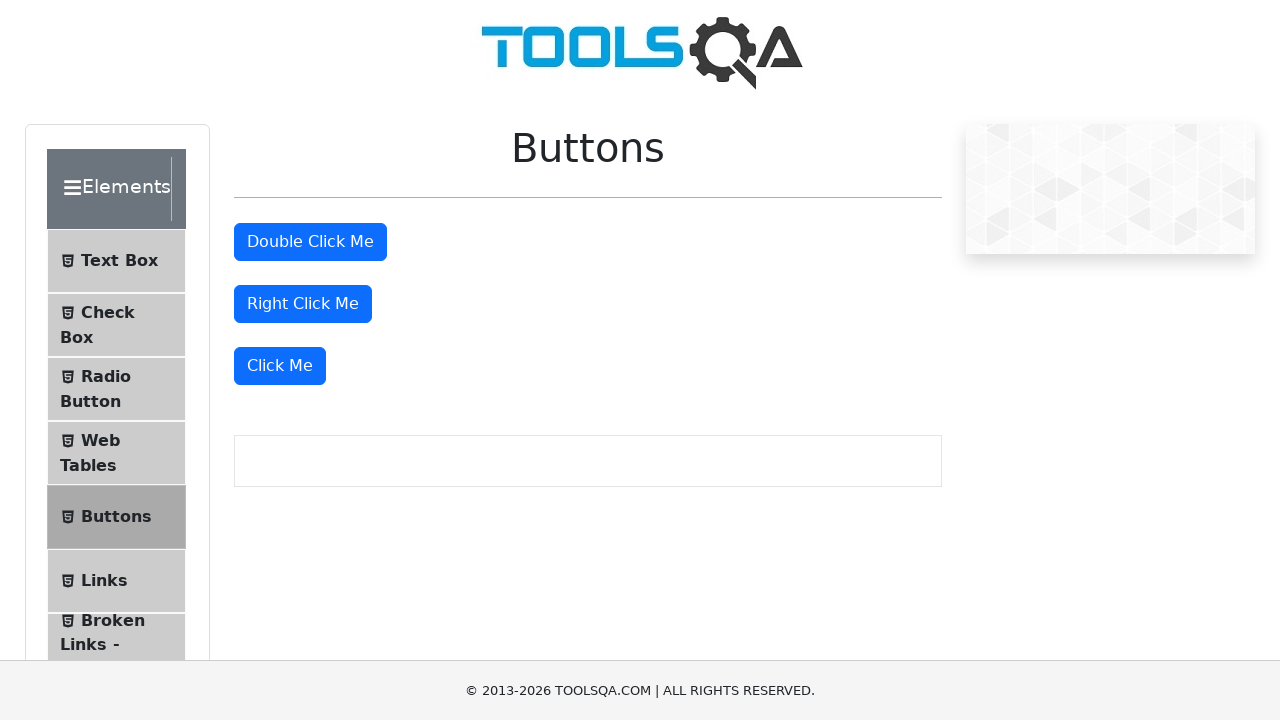

Performed double-click action on the button at (310, 242) on #doubleClickBtn
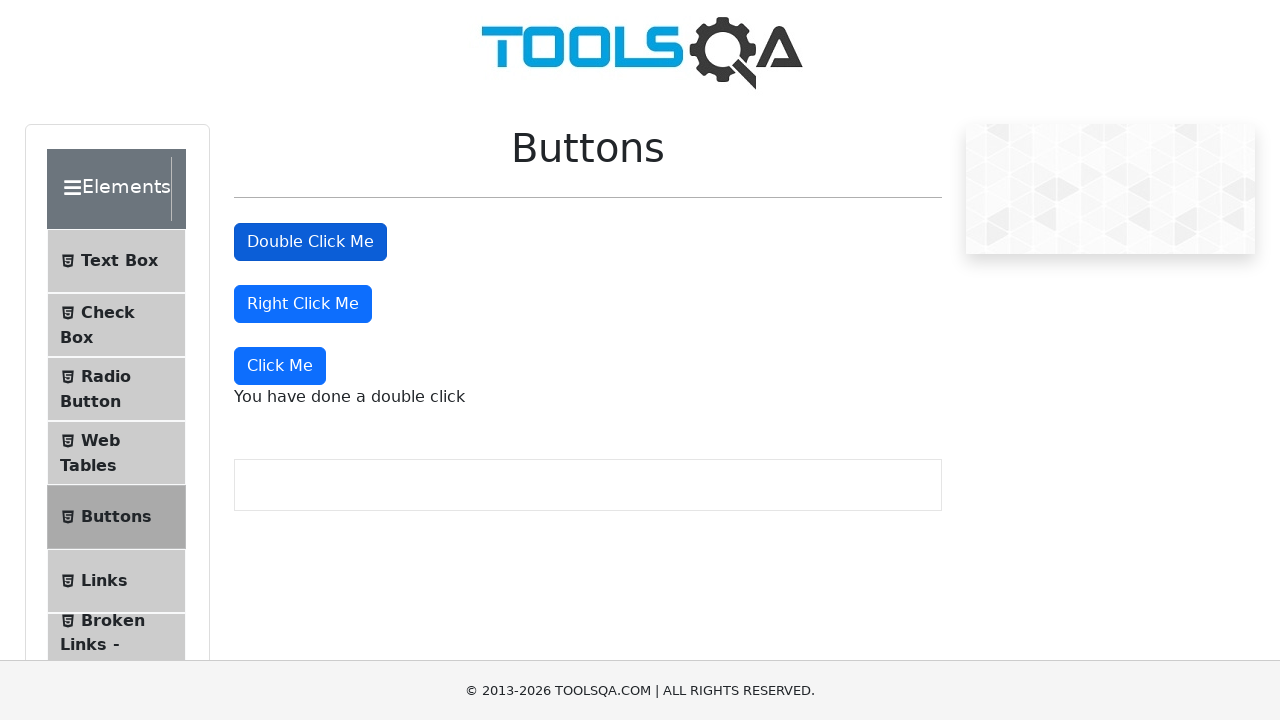

Verified double-click message appeared
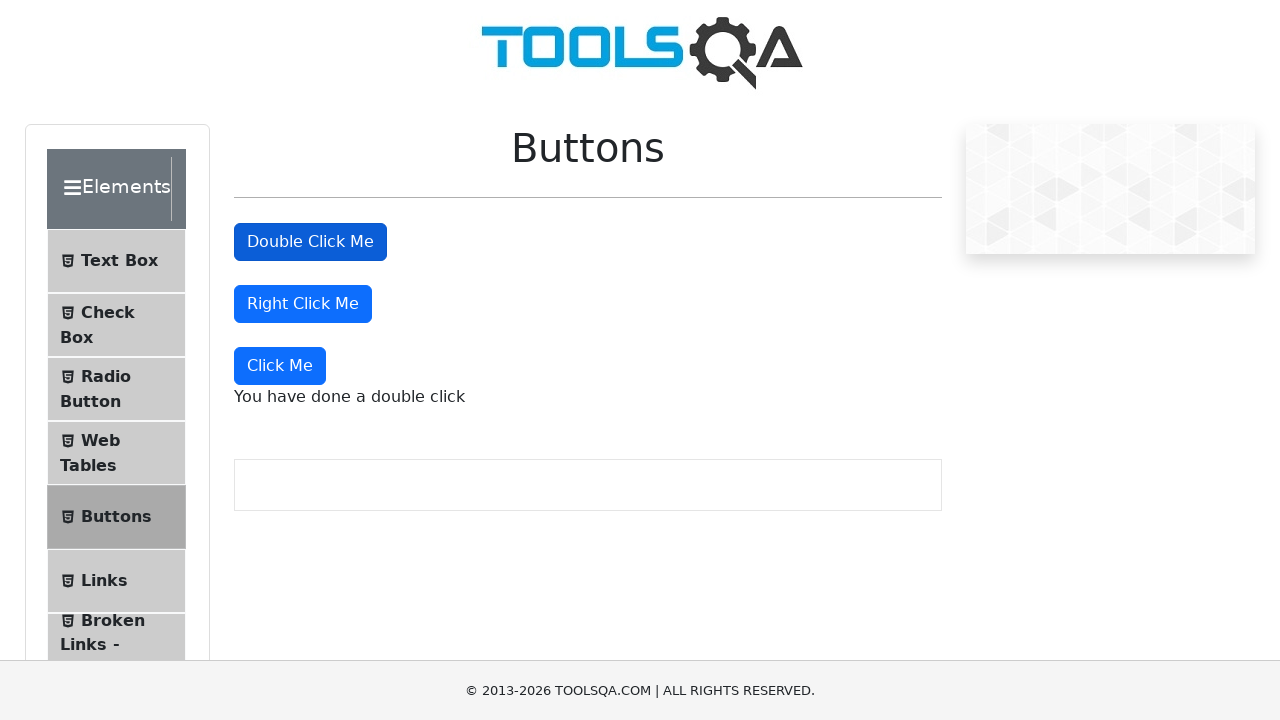

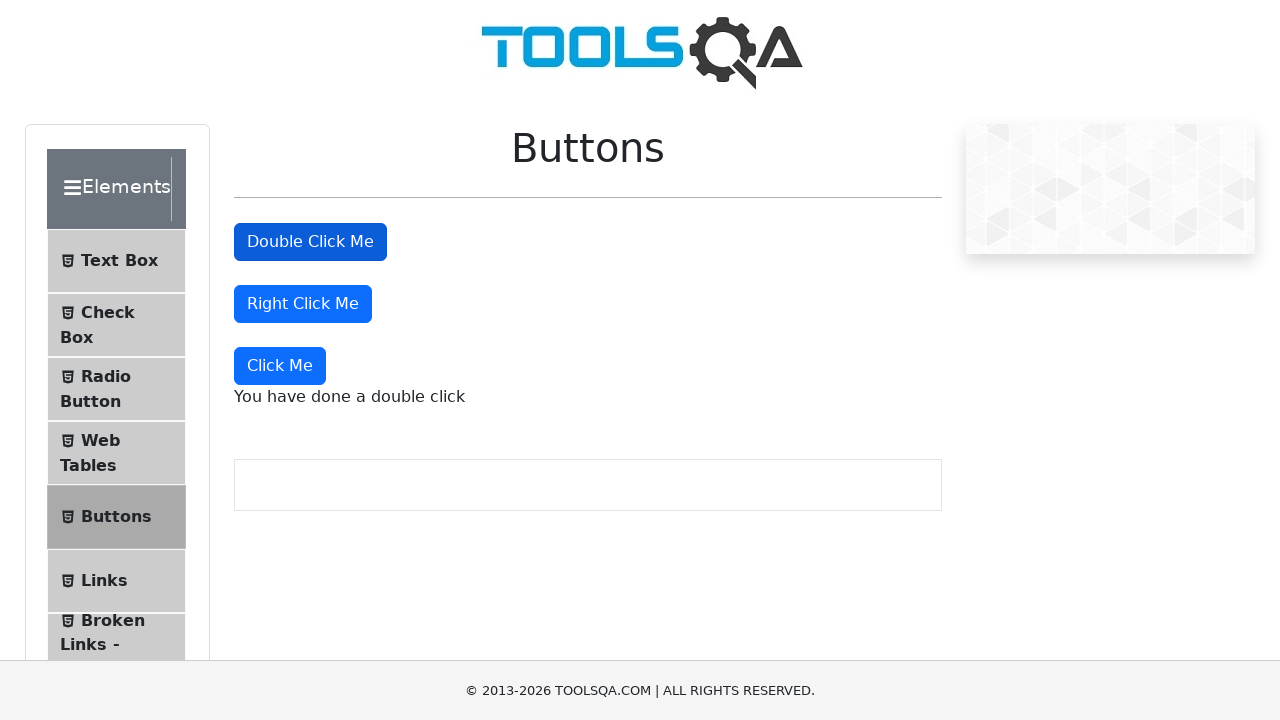